Tests login with invalid username and verifies the appropriate error message is displayed

Starting URL: http://the-internet.herokuapp.com/login

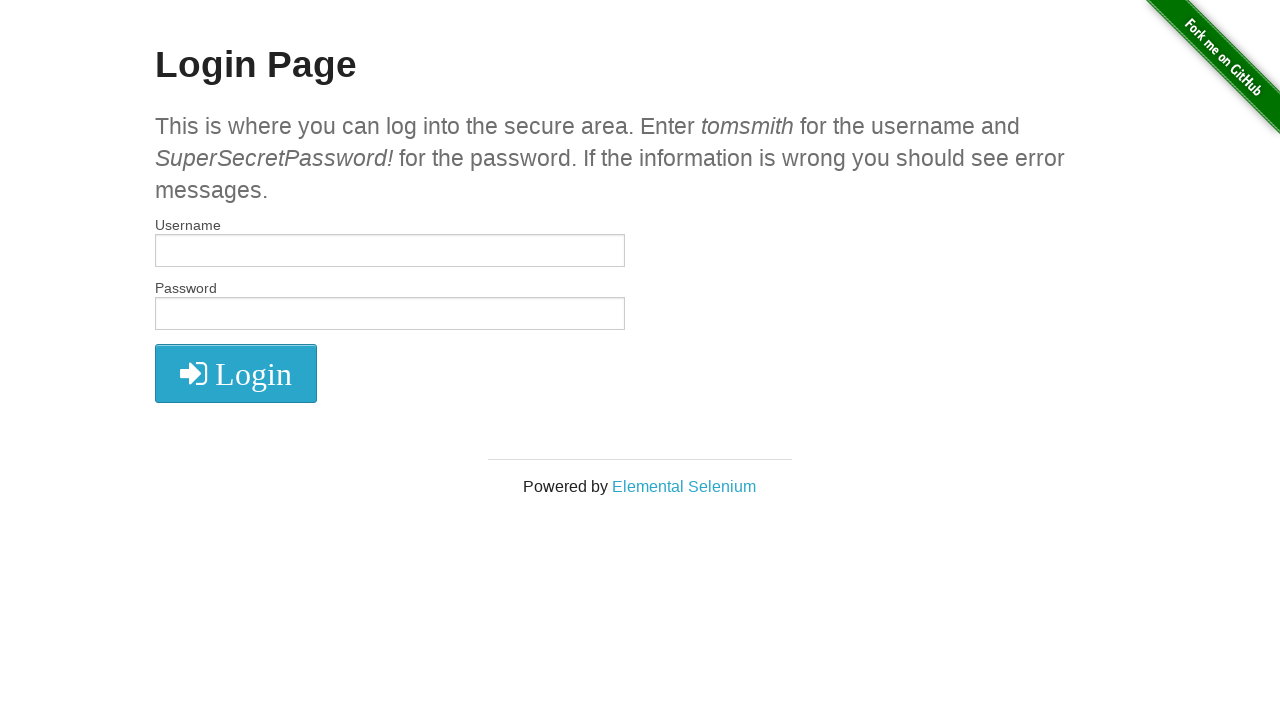

Filled username field with invalid username 'tomsmith1' on #username
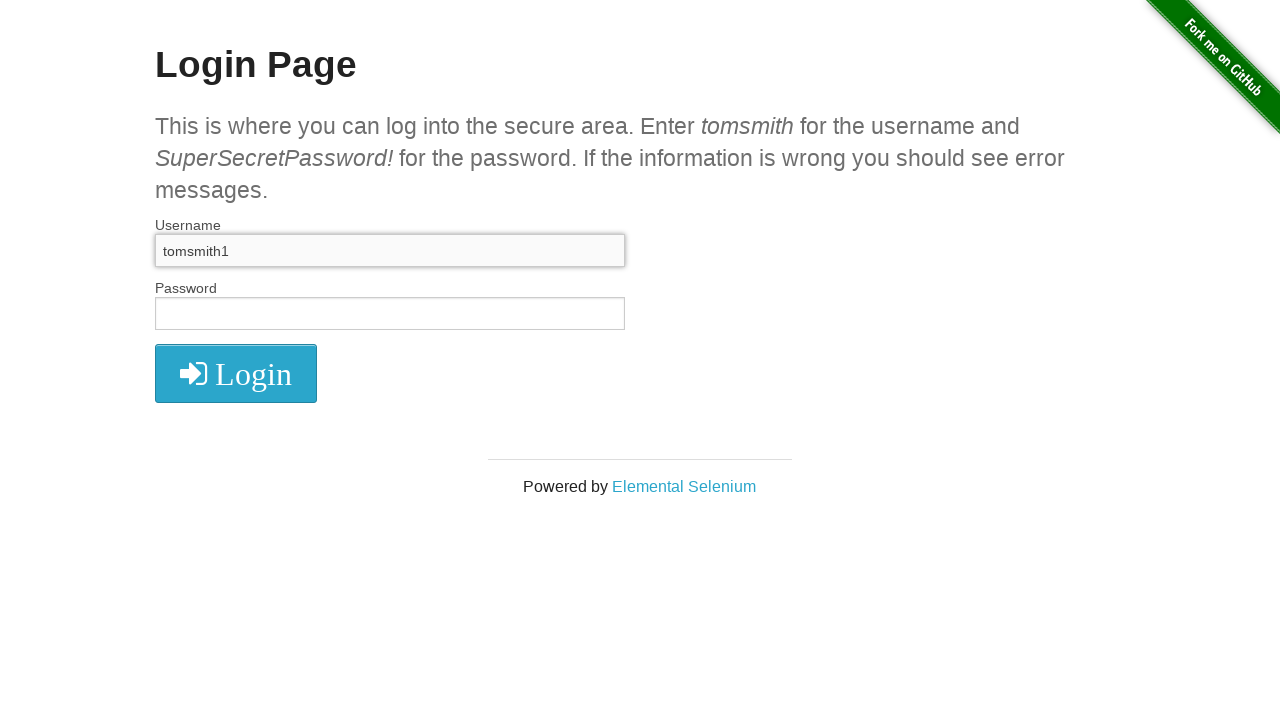

Filled password field with 'SuperSecretPassword!' on #password
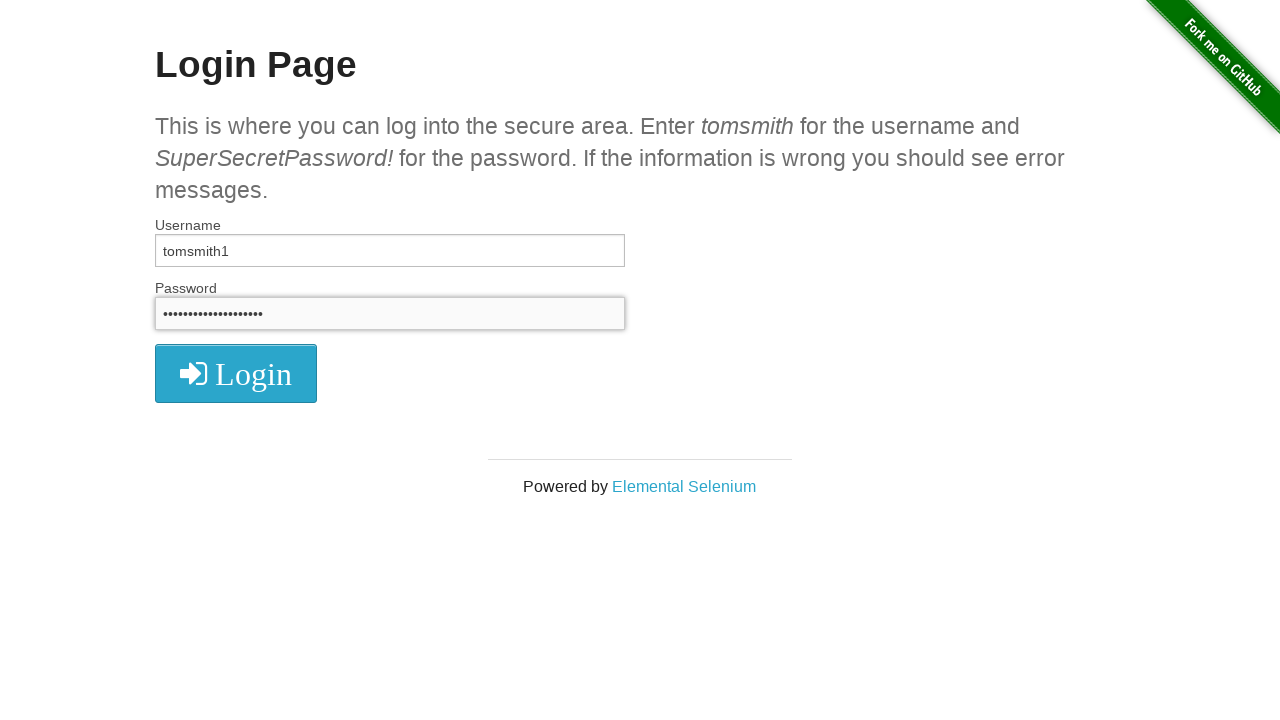

Clicked login button at (236, 373) on .radius
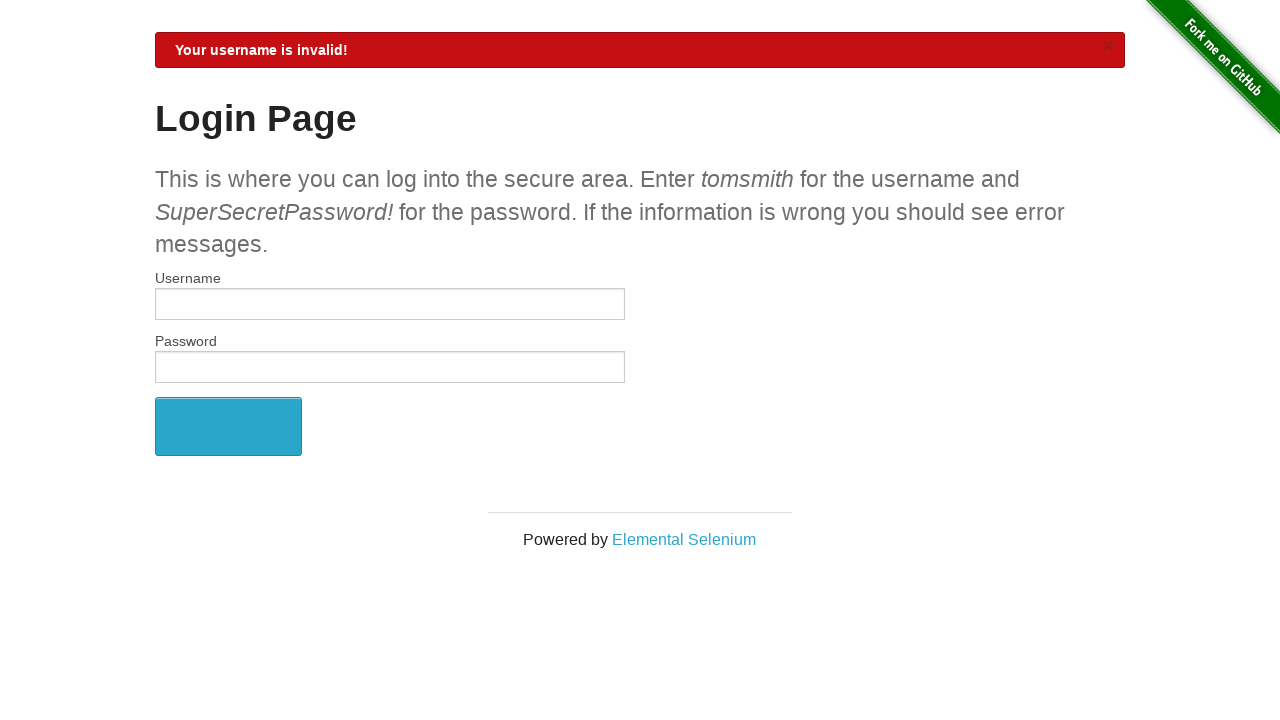

Verified error message 'Your username is invalid!' is displayed
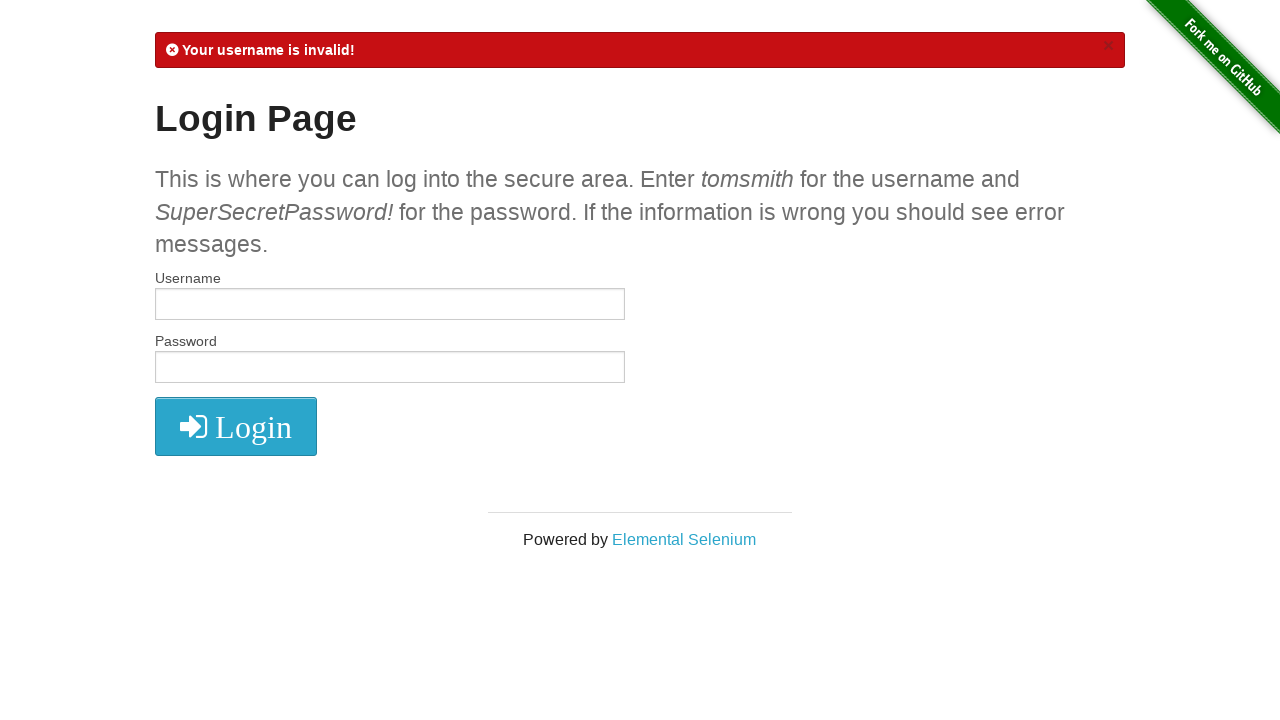

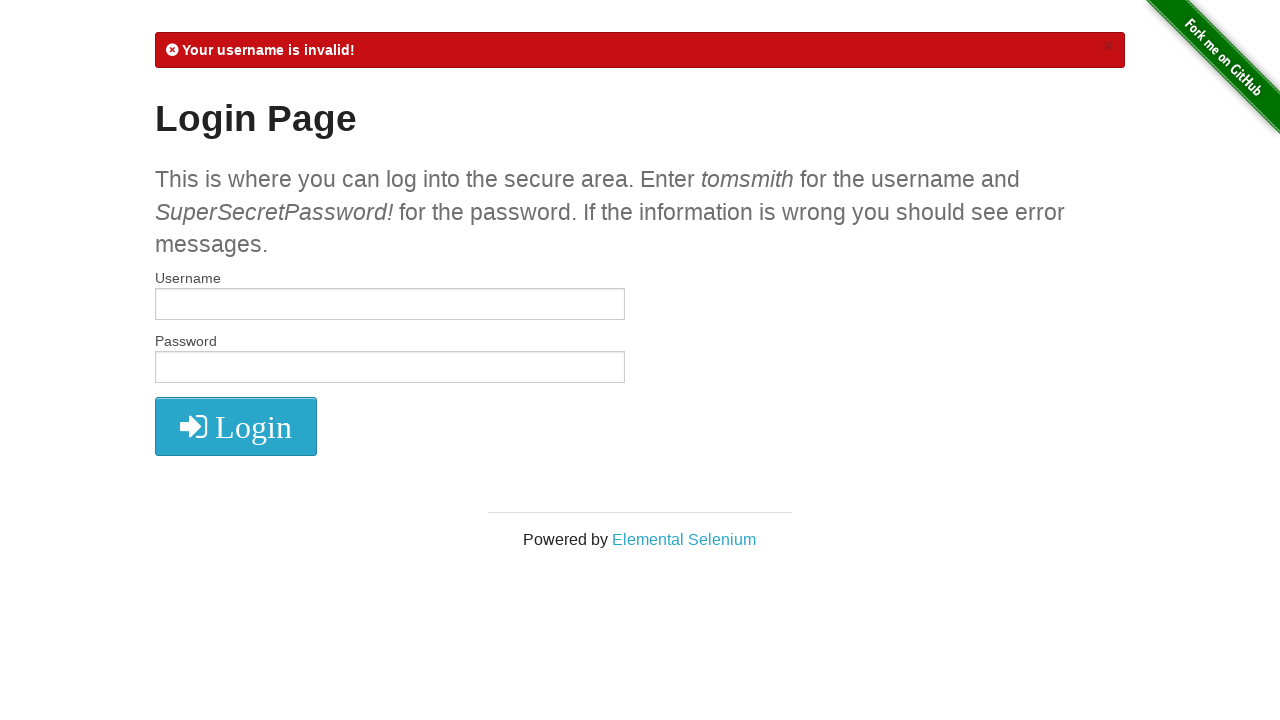